Tests dropdown interaction on an interest calculator page by selecting "continuously" from the compound interest frequency dropdown menu and verifying the element's state.

Starting URL: http://www.calculator.net/interest-calculator.html

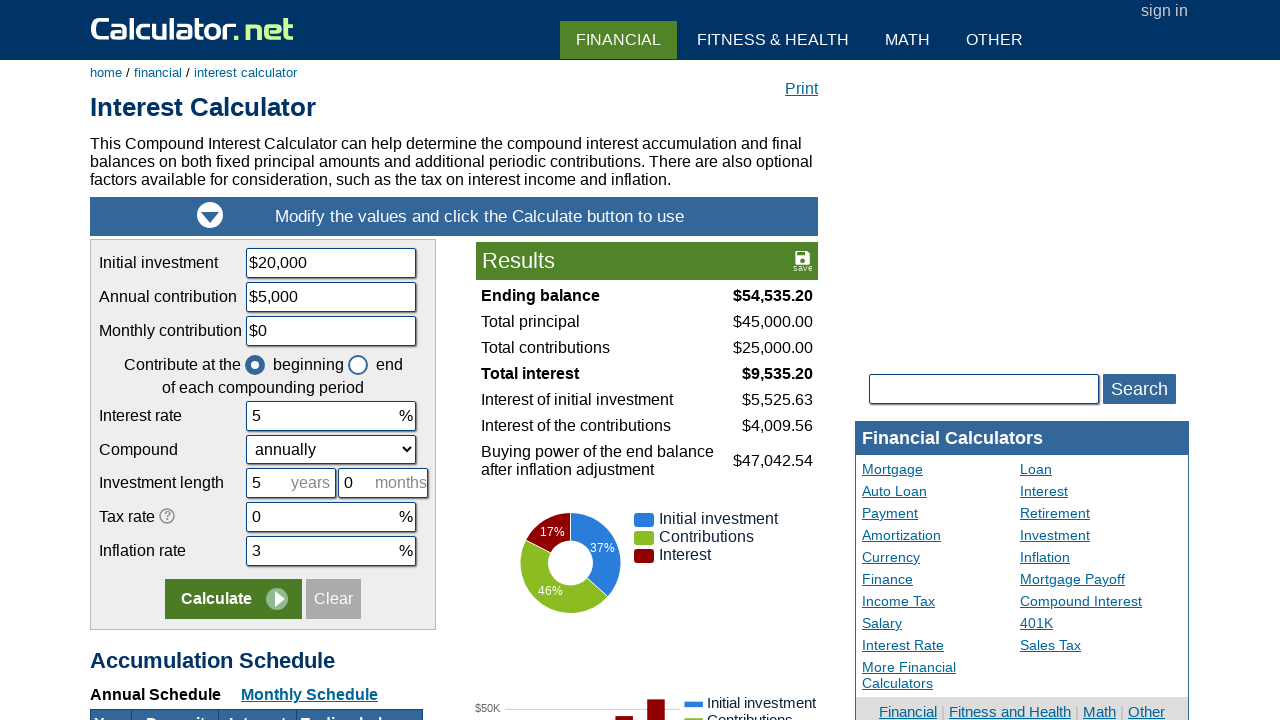

Waited for compound interest dropdown to be visible
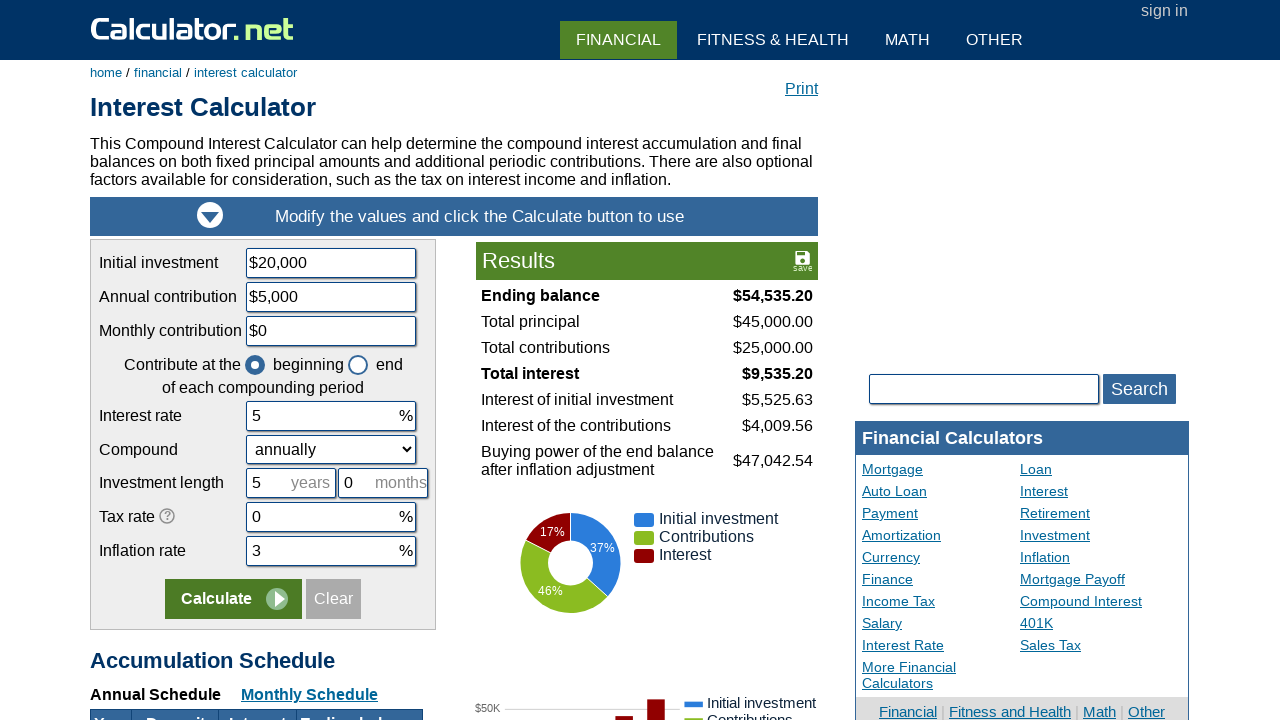

Selected 'continuously' from compound interest frequency dropdown on #ccompound
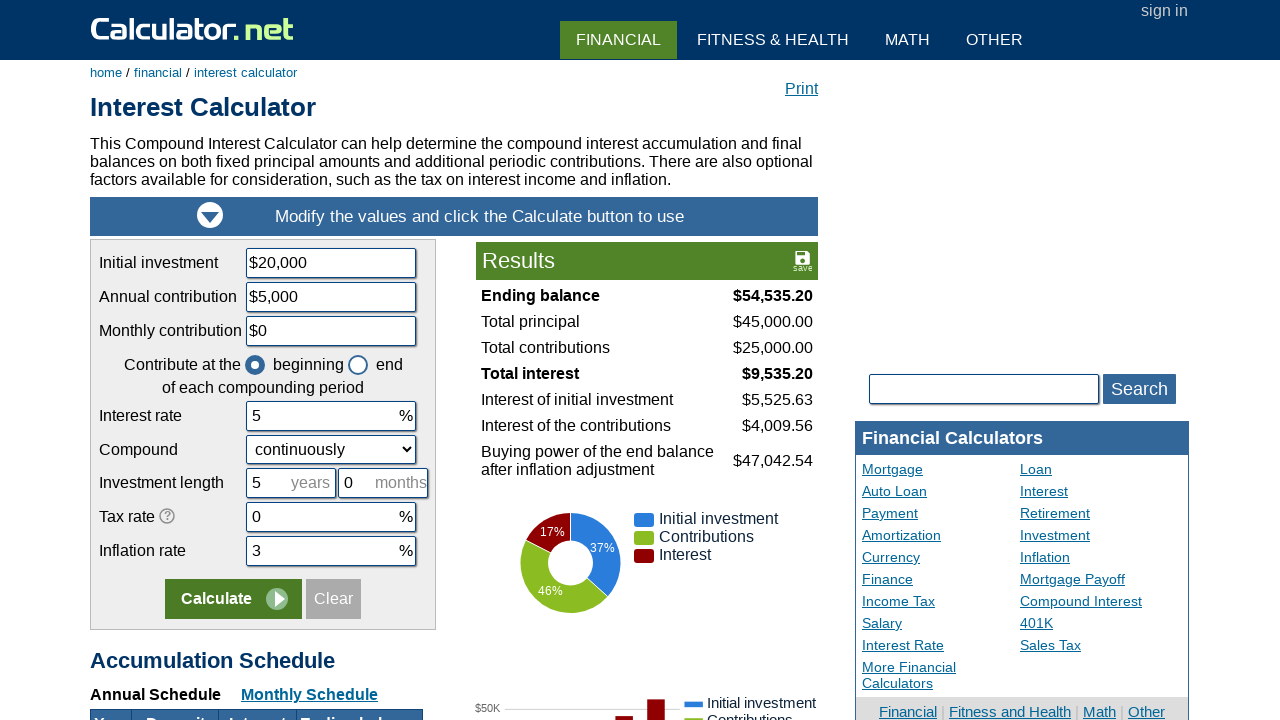

Verified dropdown is enabled
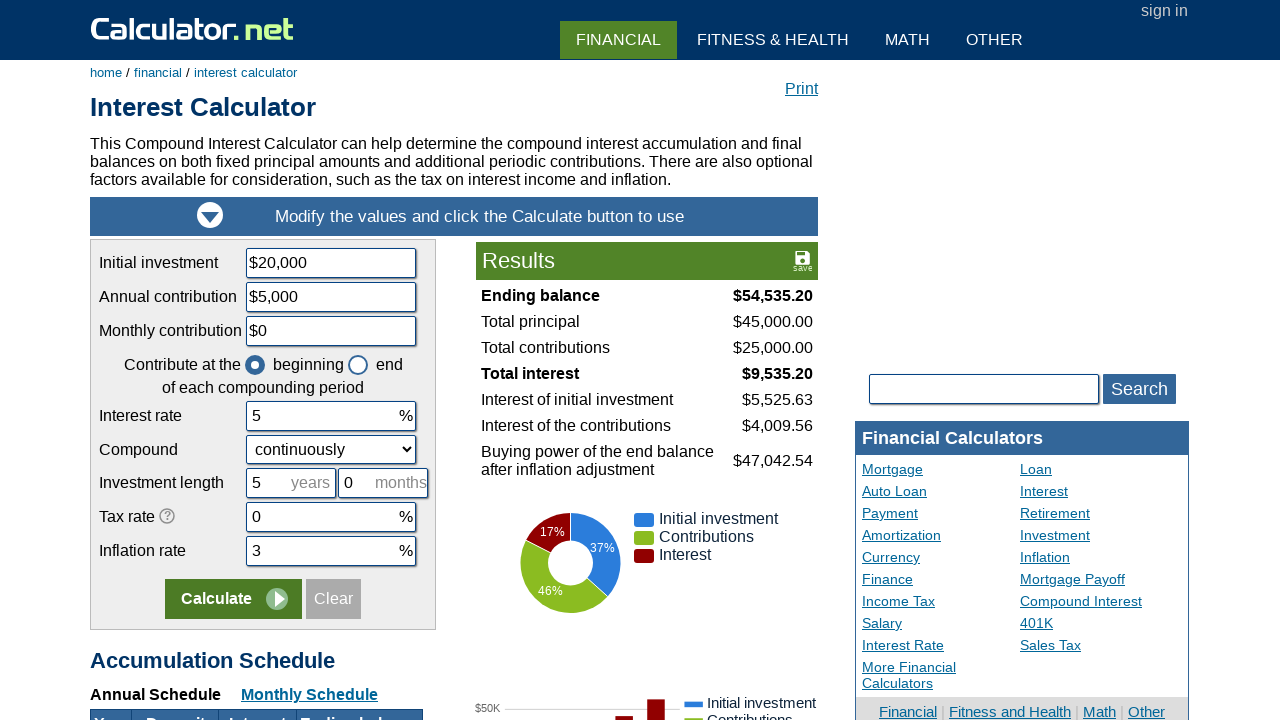

Verified dropdown is visible
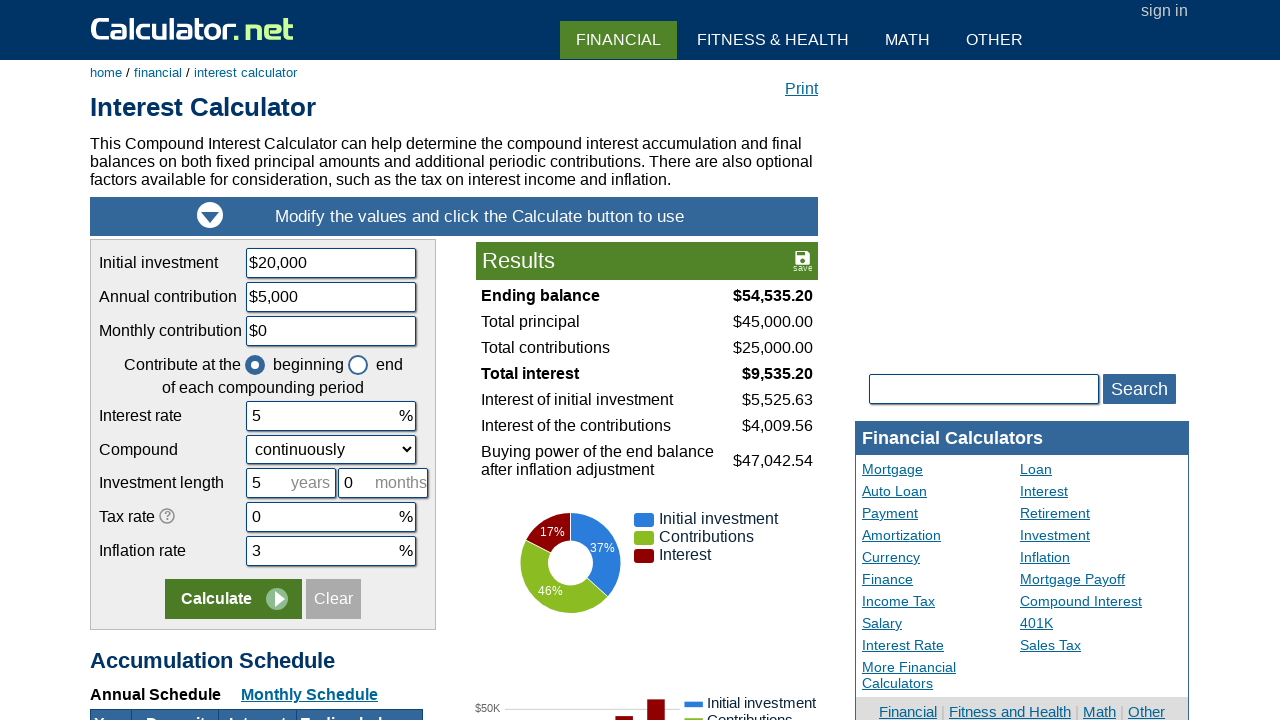

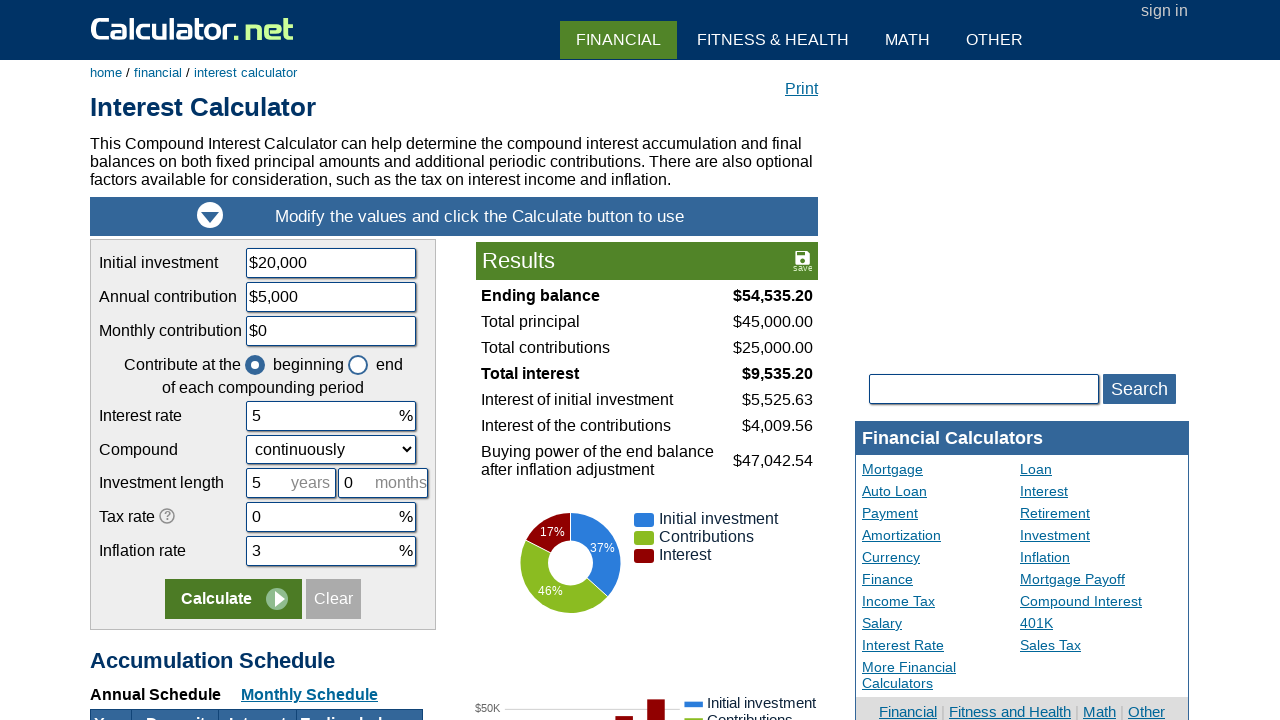